Tests double-click functionality on W3Schools demo page by double-clicking on a text element and verifying it changes color to red

Starting URL: https://www.w3schools.com/tags/tryit.asp?filename=tryhtml5_ev_ondblclick2

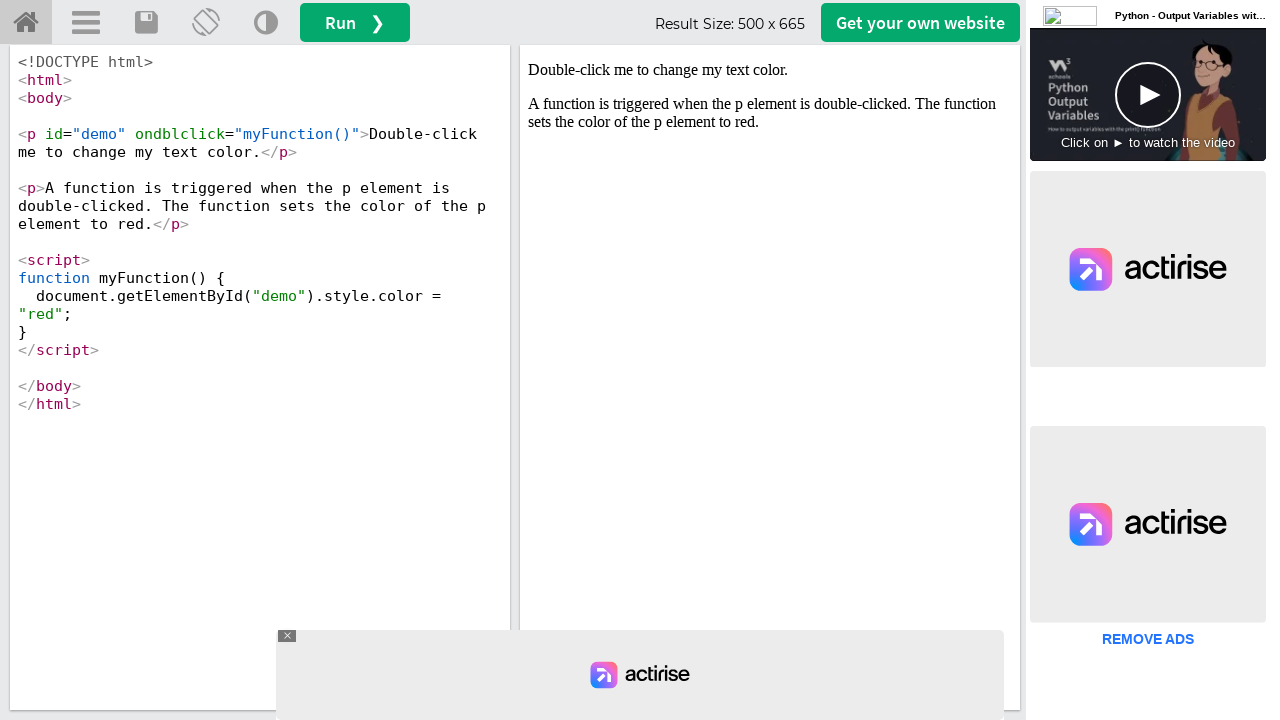

Located the iframe containing the demo
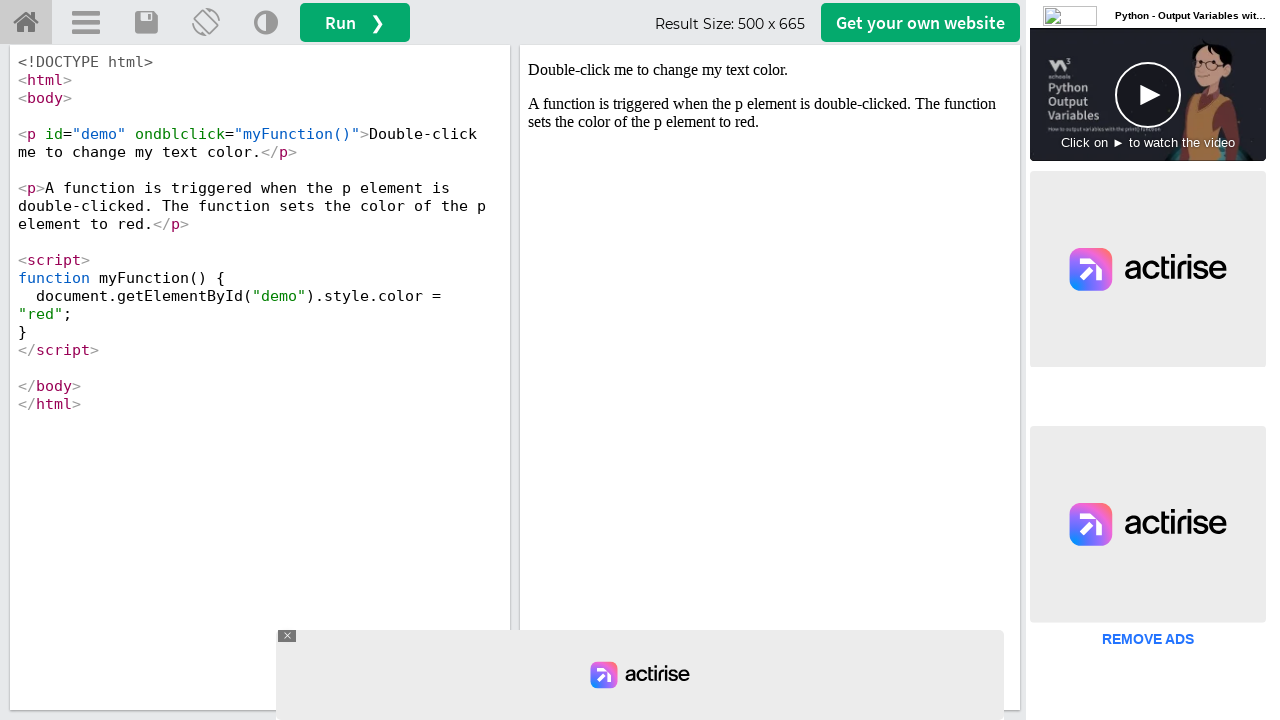

Double-clicked on the demo text element at (770, 70) on #iframeResult >> internal:control=enter-frame >> #demo
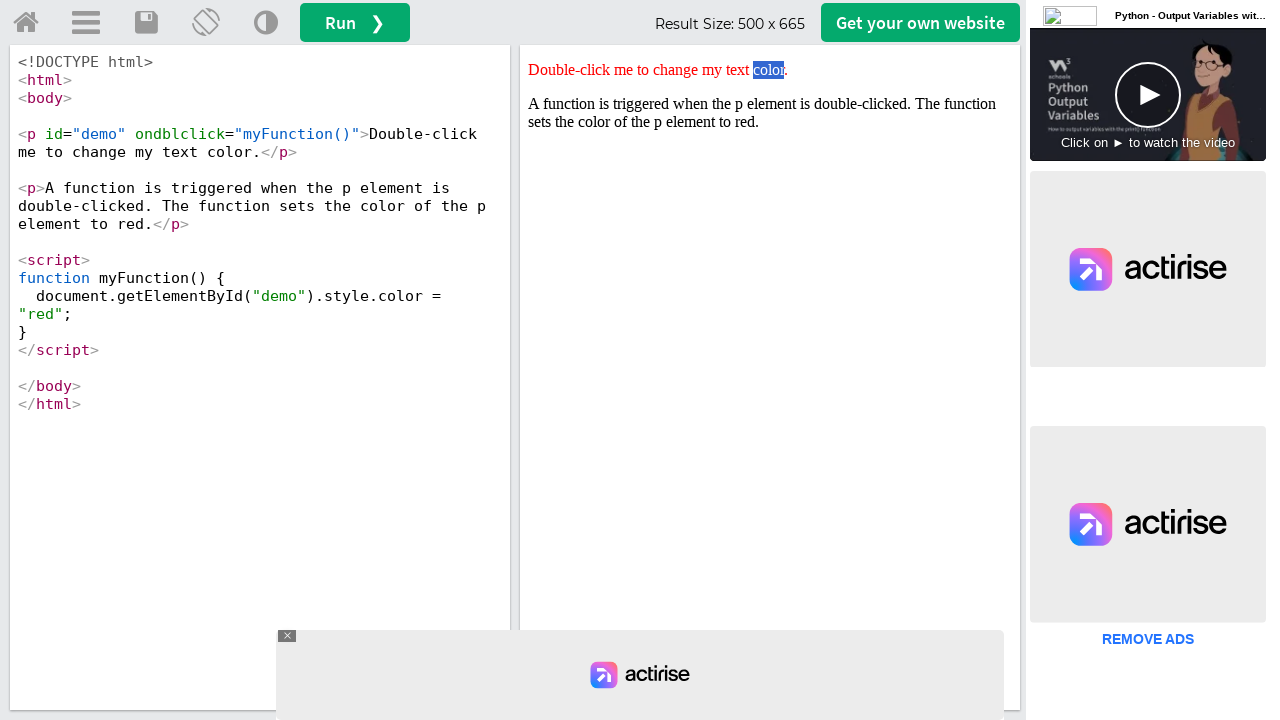

Located the demo element to verify color change
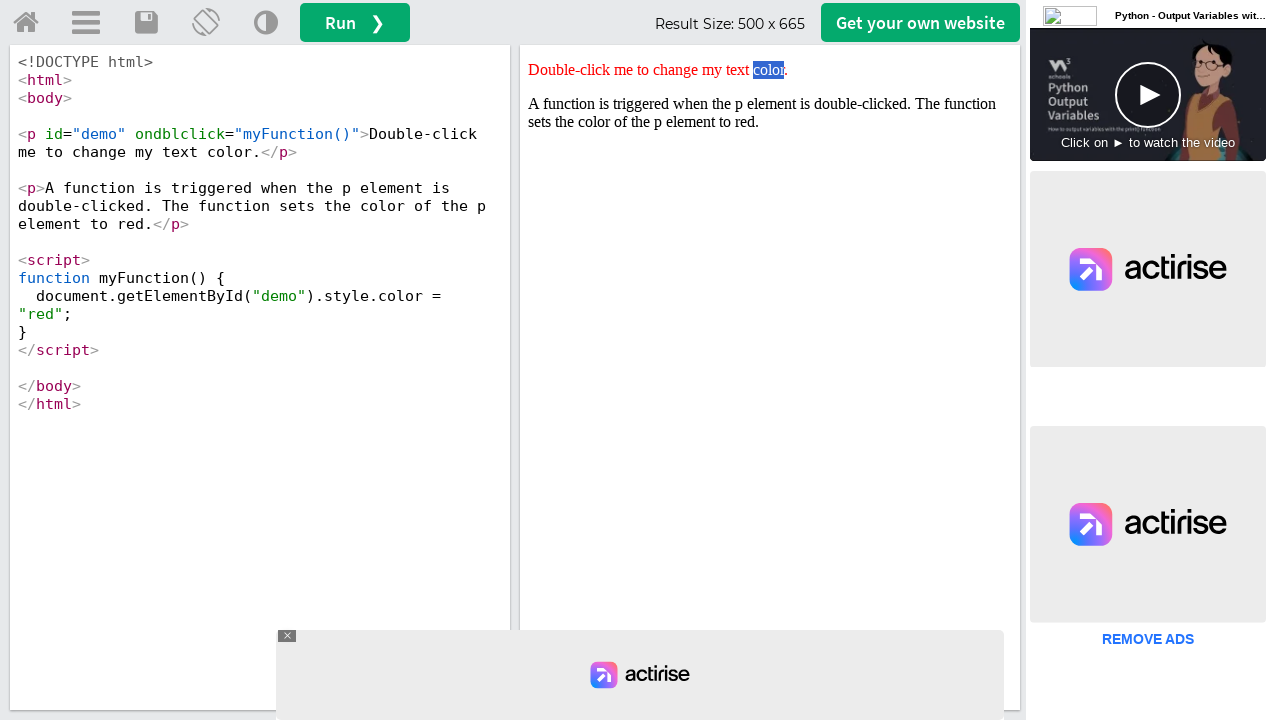

Retrieved the style attribute from the demo element
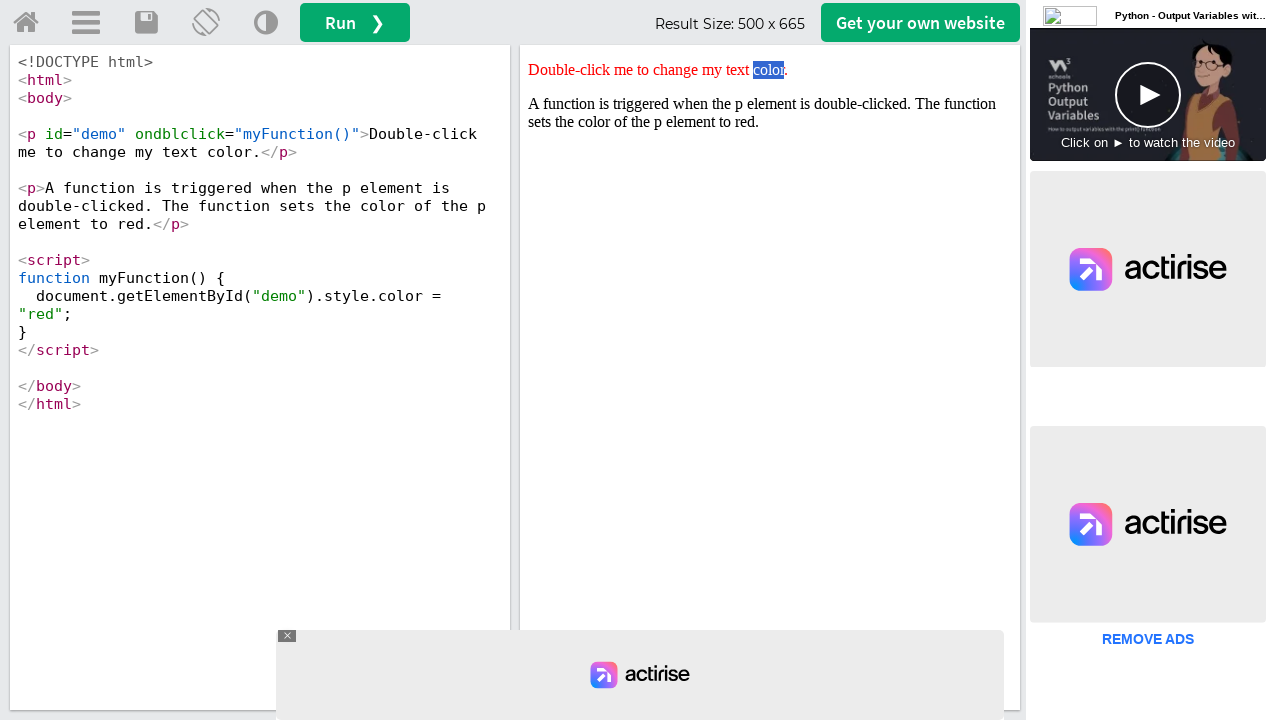

Verified that the element's style contains 'red' color
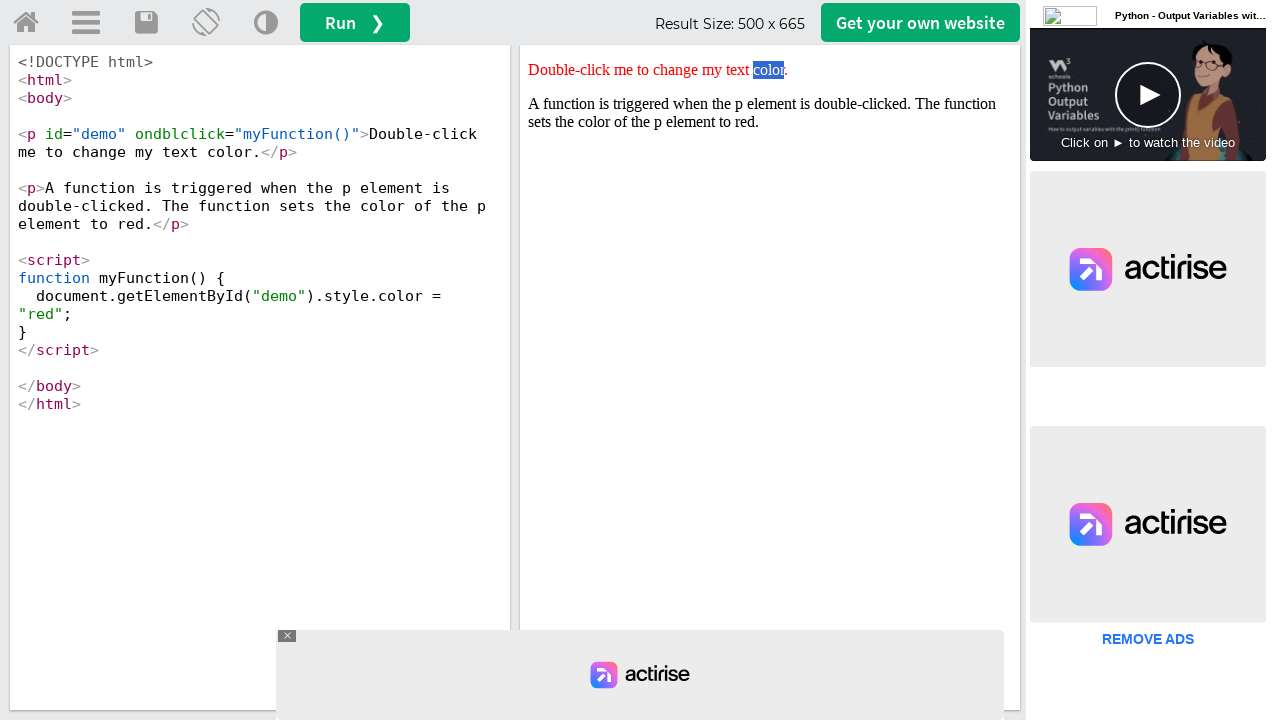

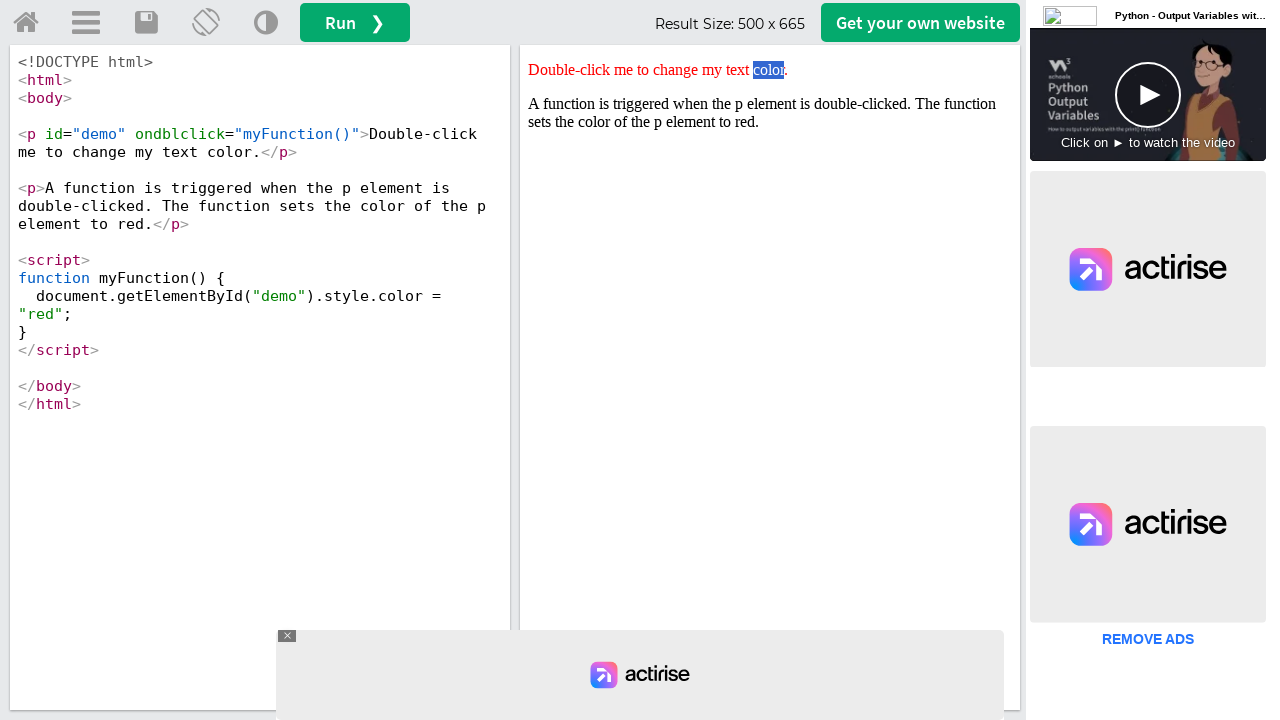